Tests that the OrangeHRM demo homepage loads correctly by verifying the login branding logo is visible on the page.

Starting URL: https://opensource-demo.orangehrmlive.com/

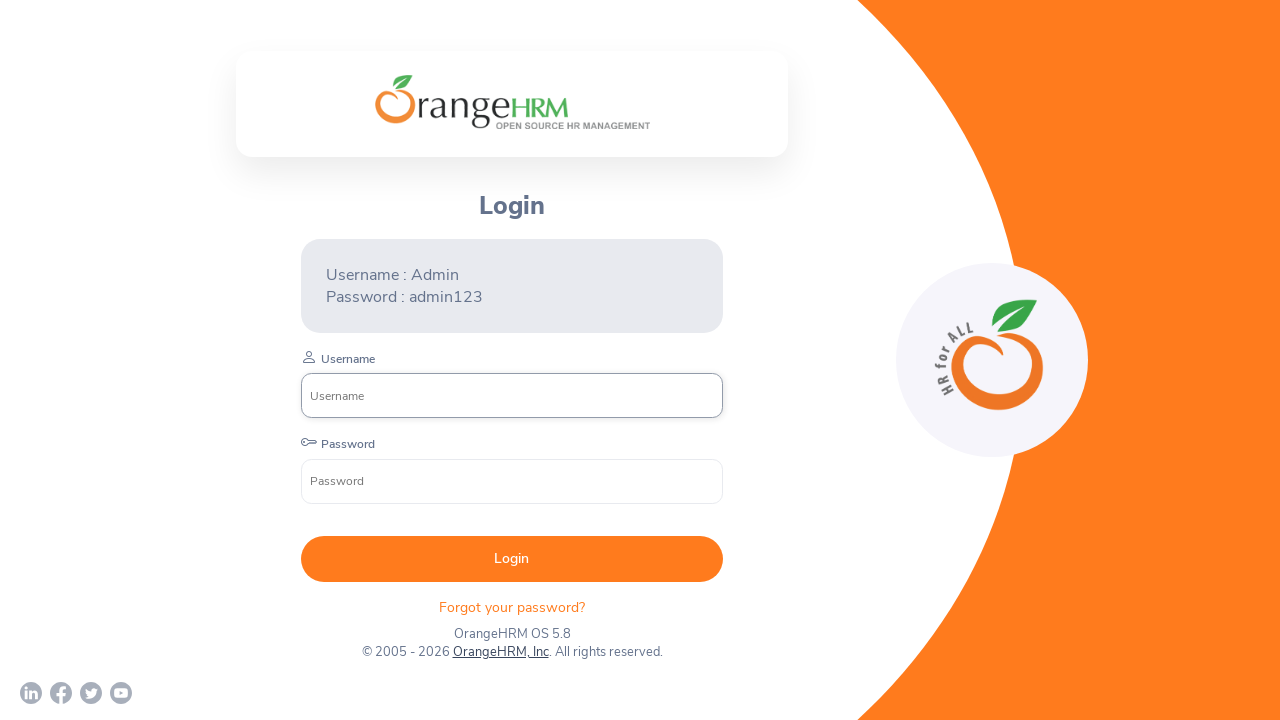

Waited for login branding logo element to be present on page
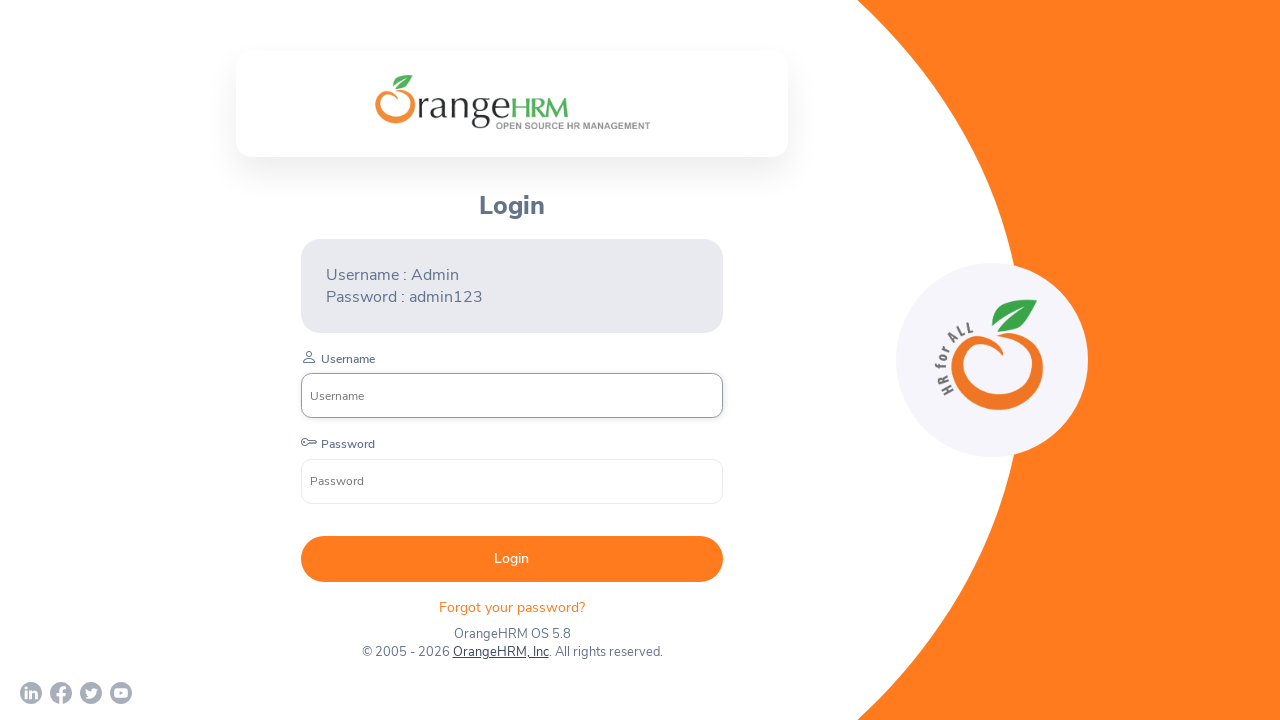

Located the OrangeHRM login branding logo element
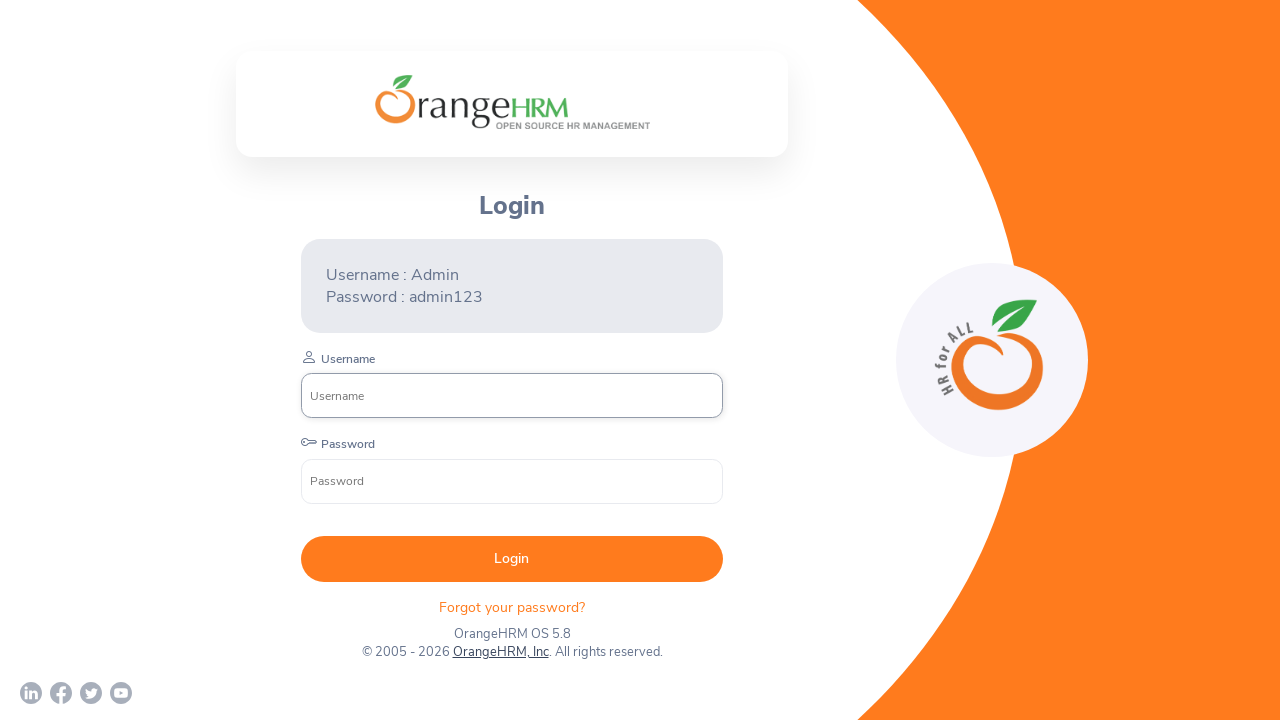

Verified that the login branding logo is visible on the OrangeHRM homepage
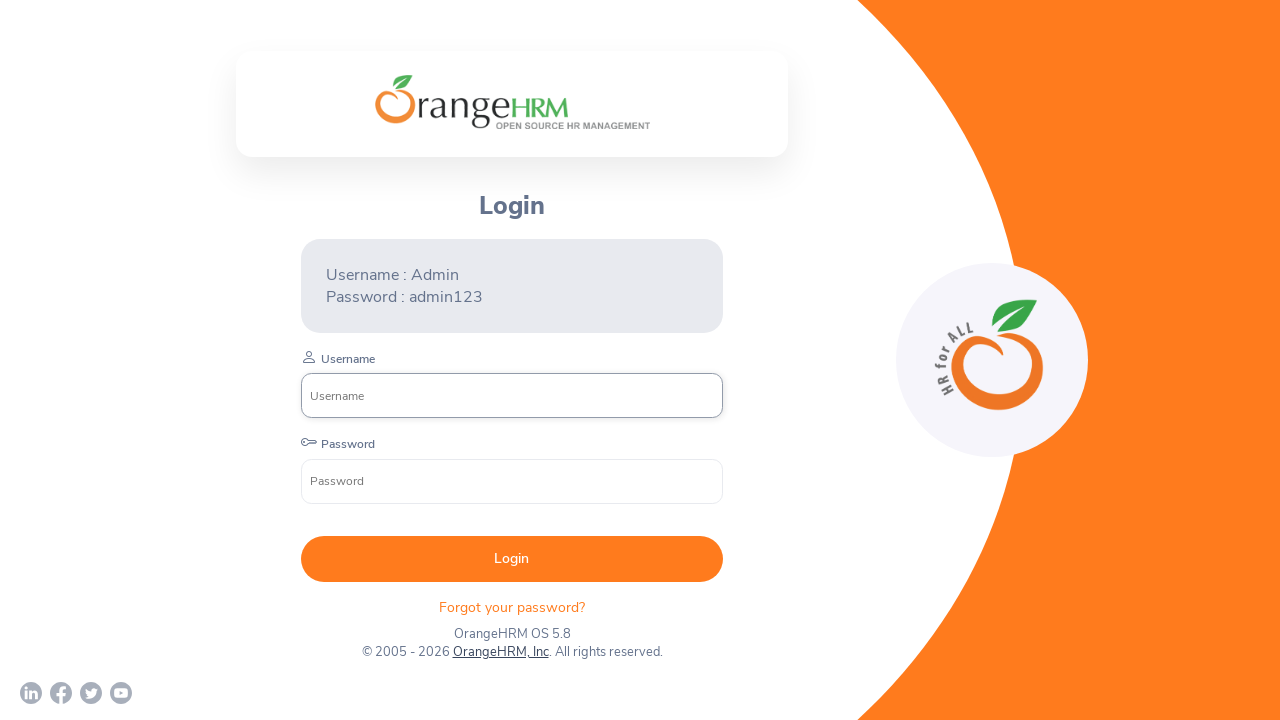

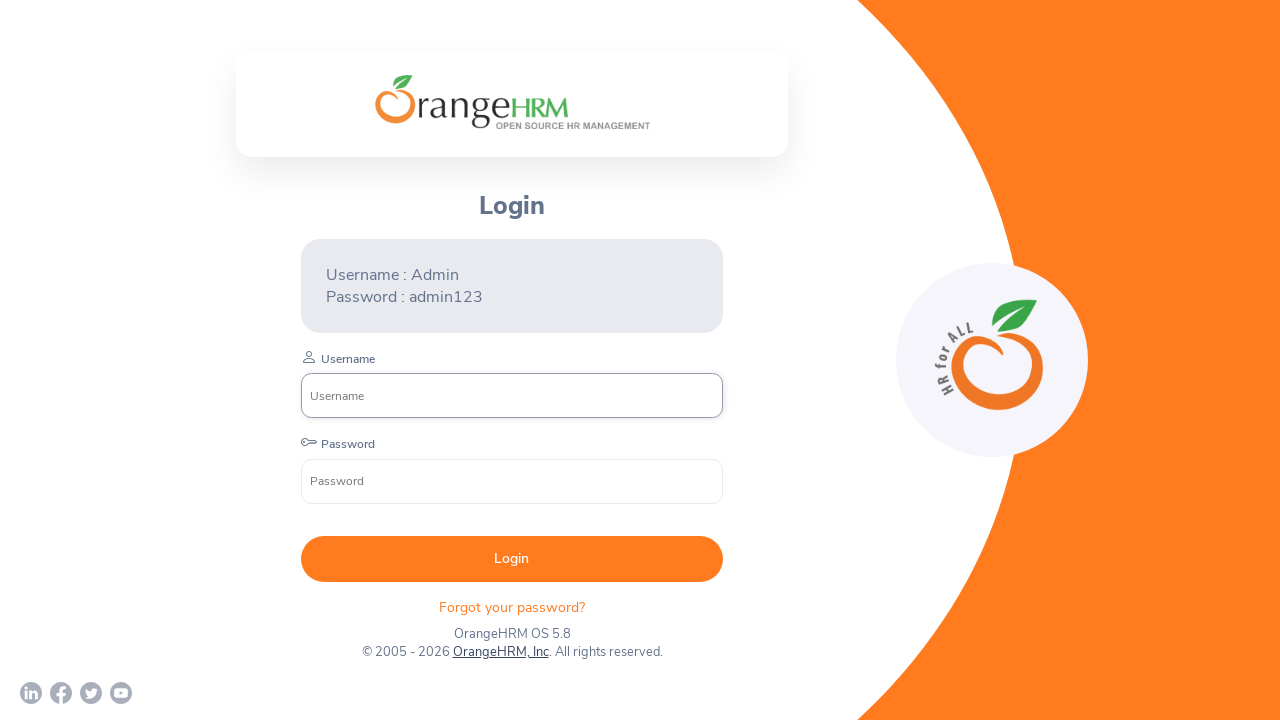